Navigates to a user agent detection page with granted permissions for geolocation, camera, and microphone to verify the page can detect these permission states.

Starting URL: https://material.playwrightvn.com/017-detect-user-agent.html

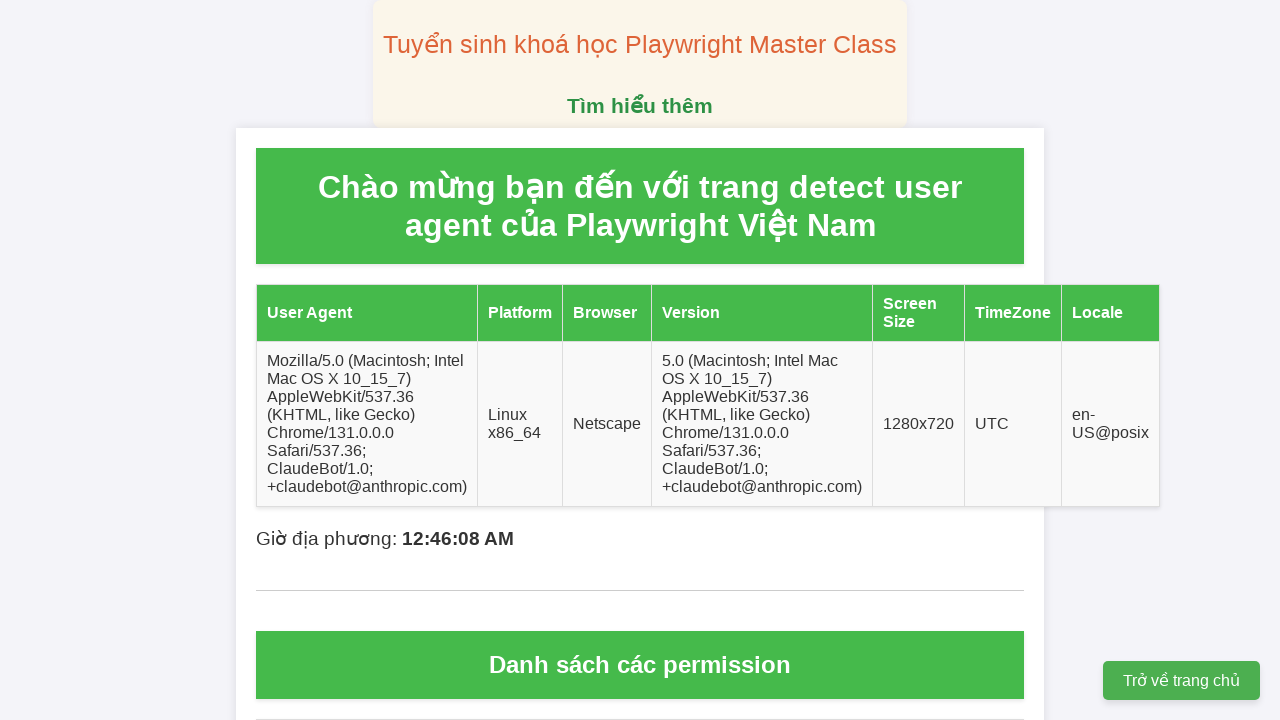

Granted permissions for geolocation, camera, and microphone to origin https://material.playwrightvn.com
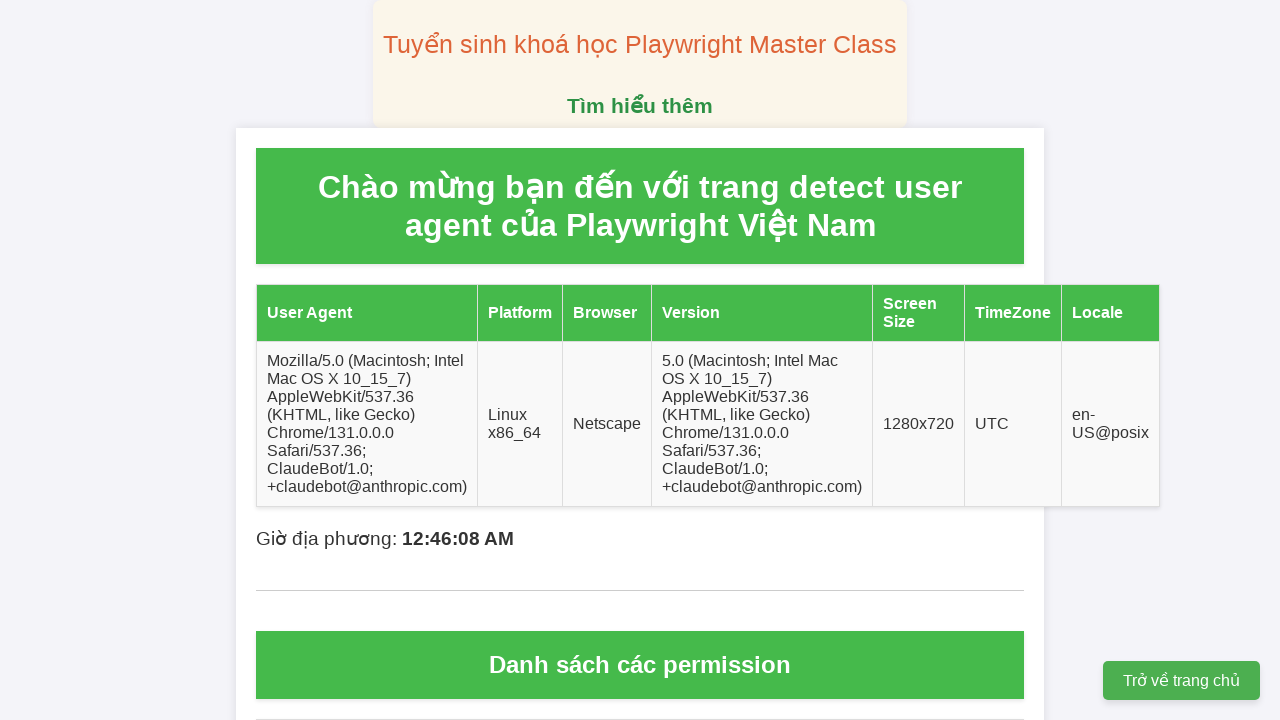

Reloaded the page to apply granted permissions
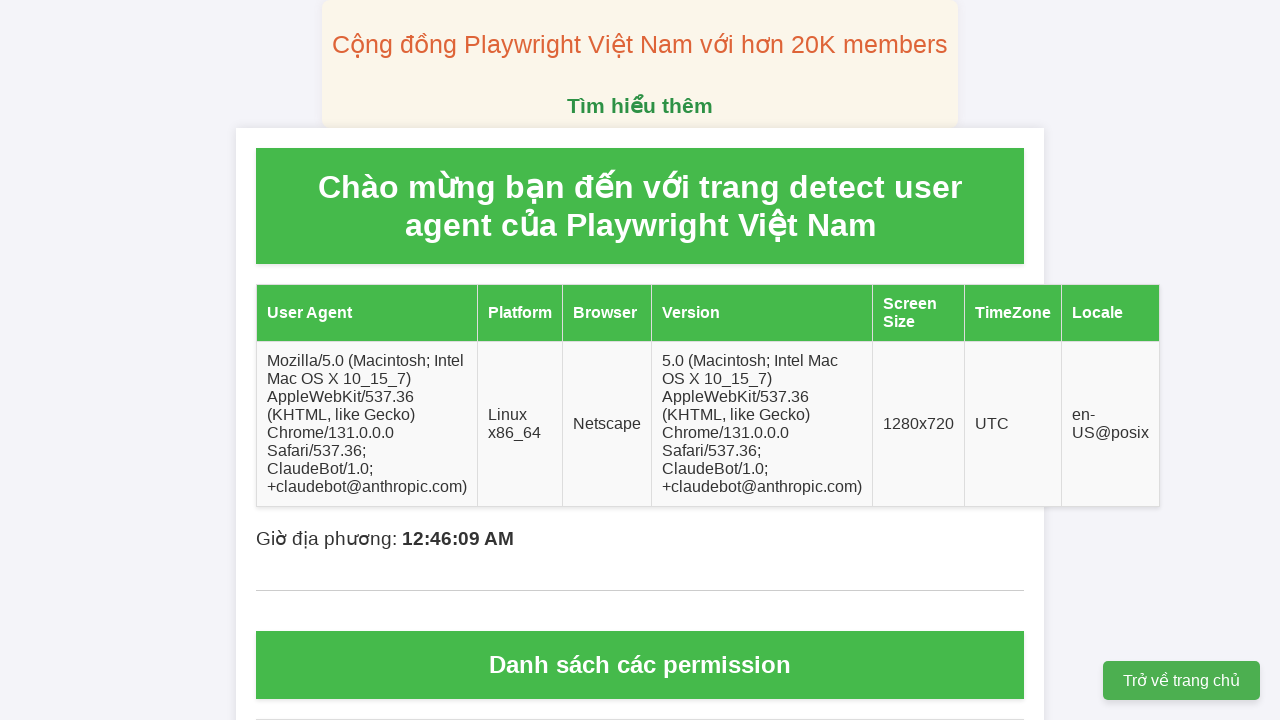

Page fully loaded with networkidle state reached
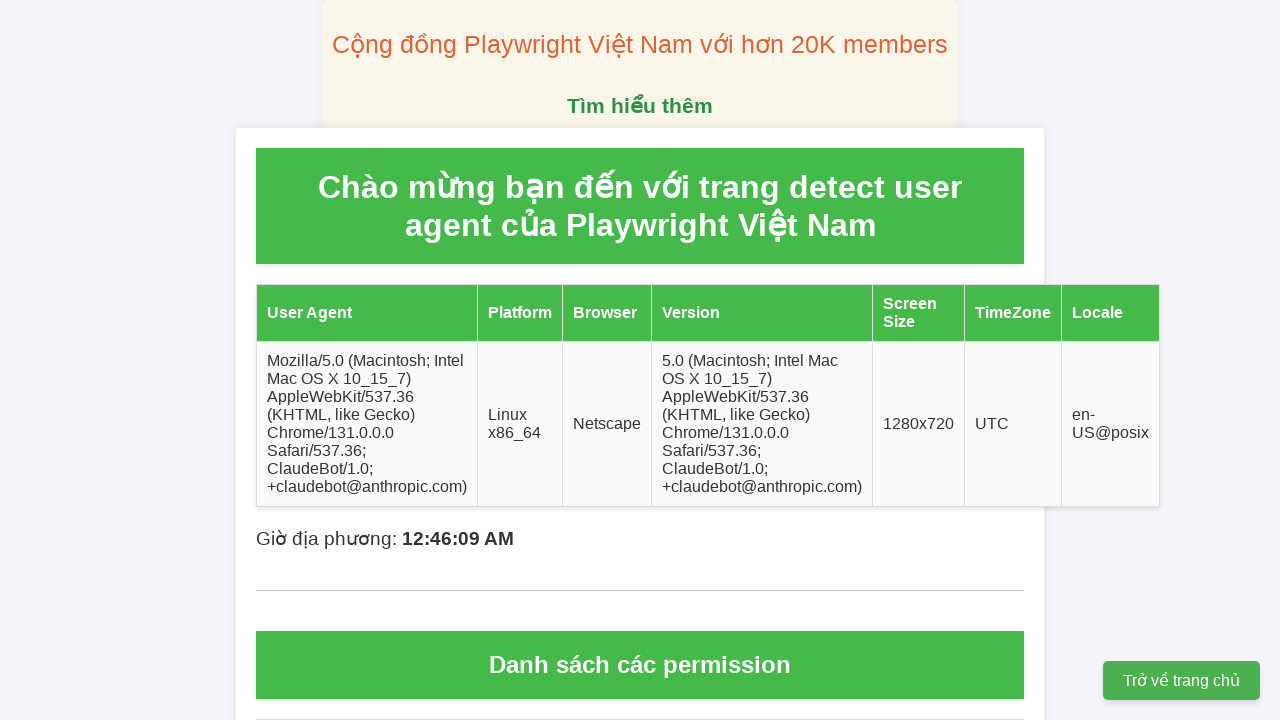

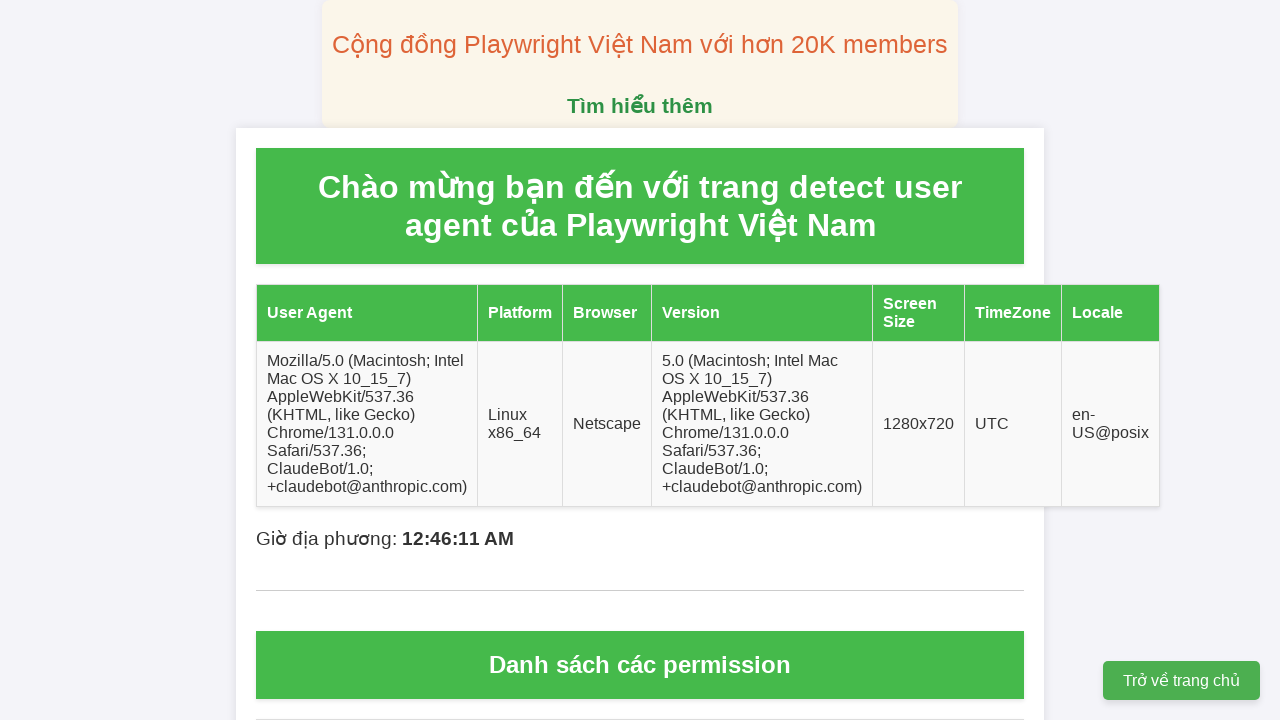